Tests checkbox selection, dropdown selection based on checkbox value, text input, and alert handling on an automation practice page

Starting URL: https://rahulshettyacademy.com/AutomationPractice/

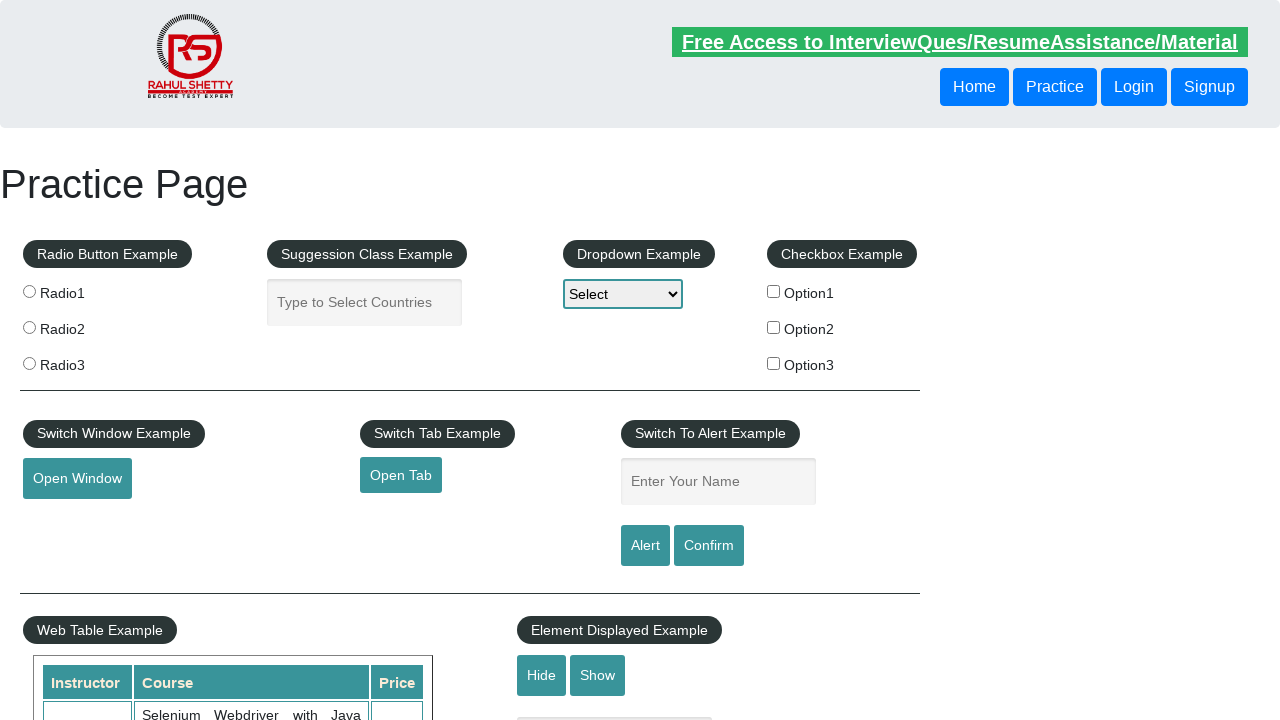

Clicked the second checkbox option at (774, 327) on #checkBoxOption2
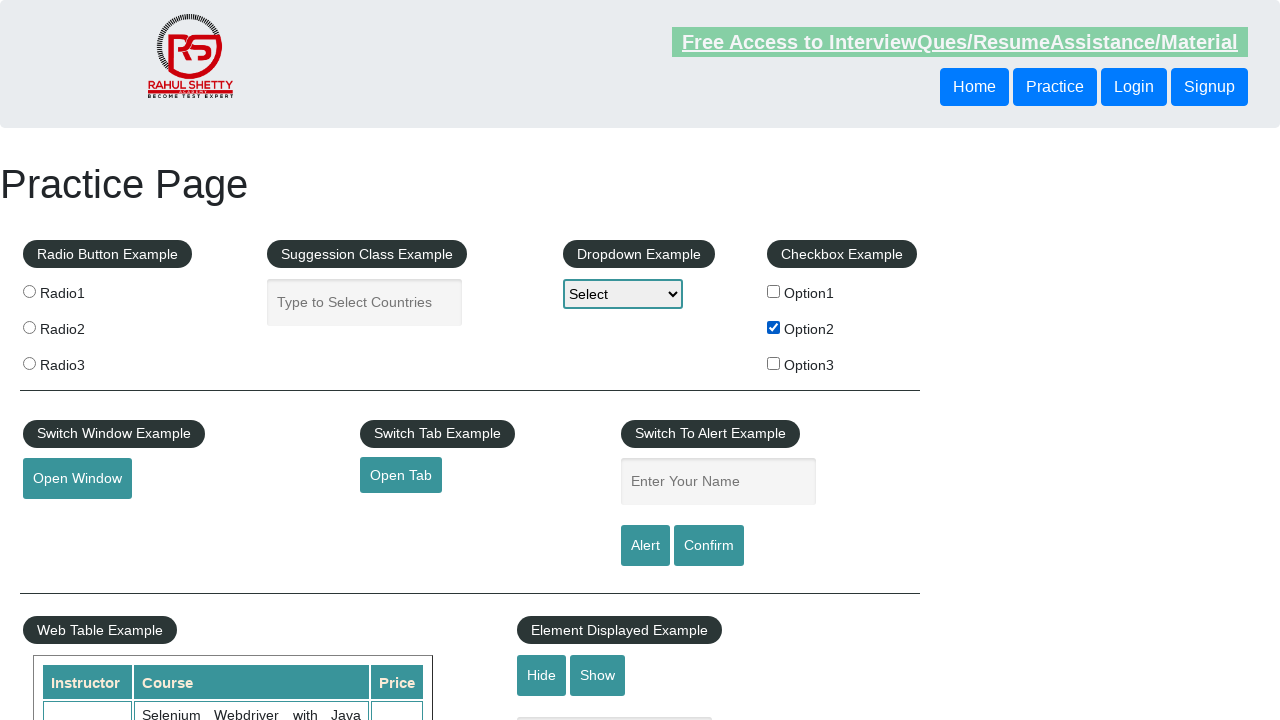

Retrieved checkbox value: option2
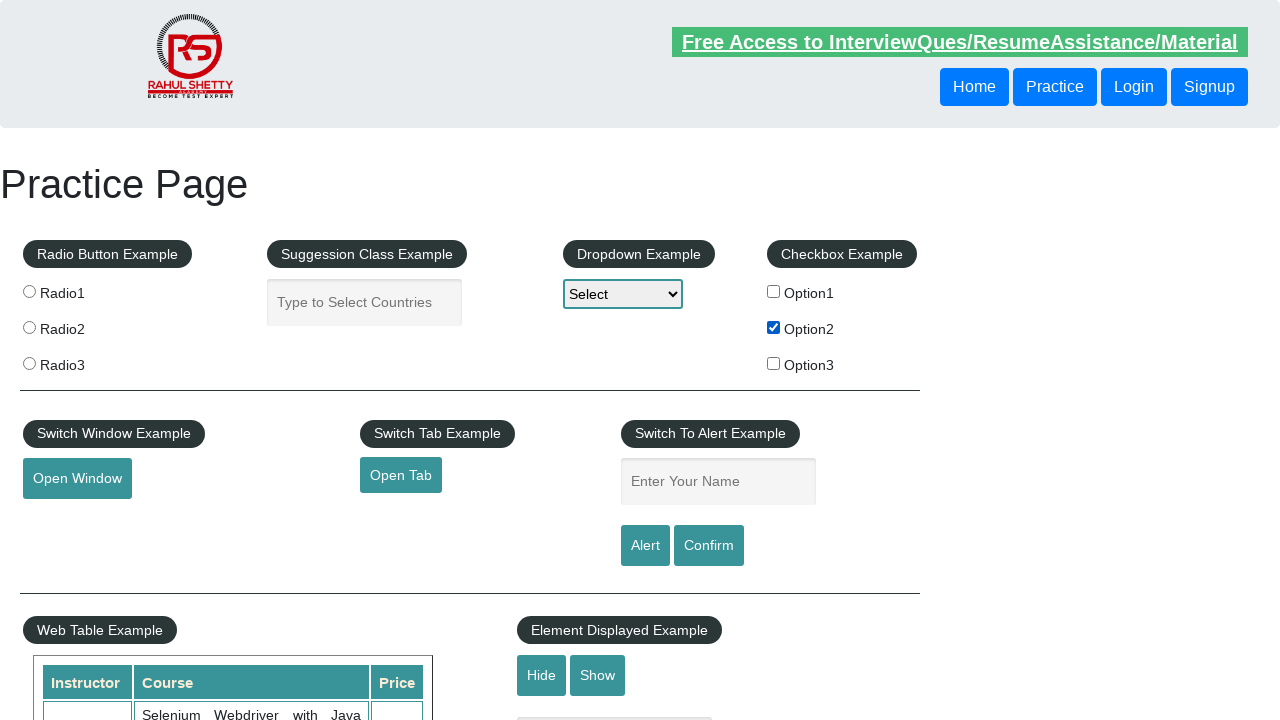

Selected dropdown option with value: option2 on #dropdown-class-example
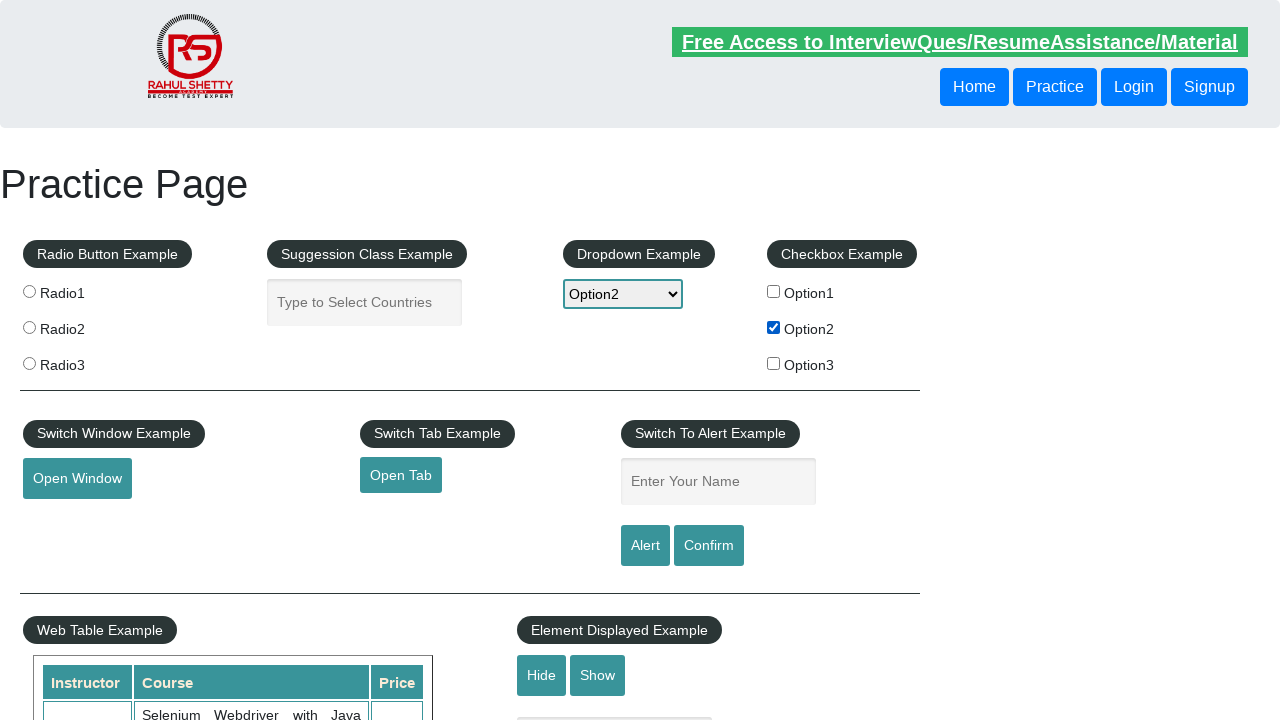

Filled name input field with checkbox value: option2 on #name.inputs
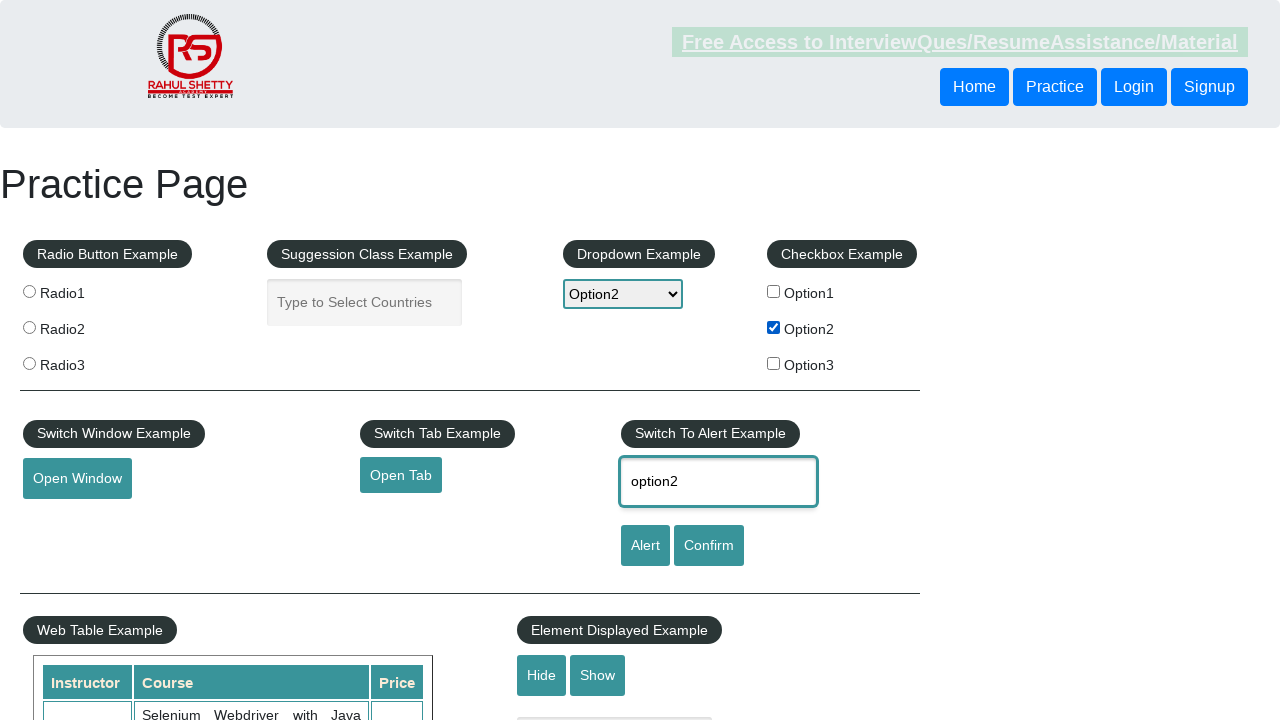

Clicked the alert button at (645, 546) on #alertbtn.btn-style
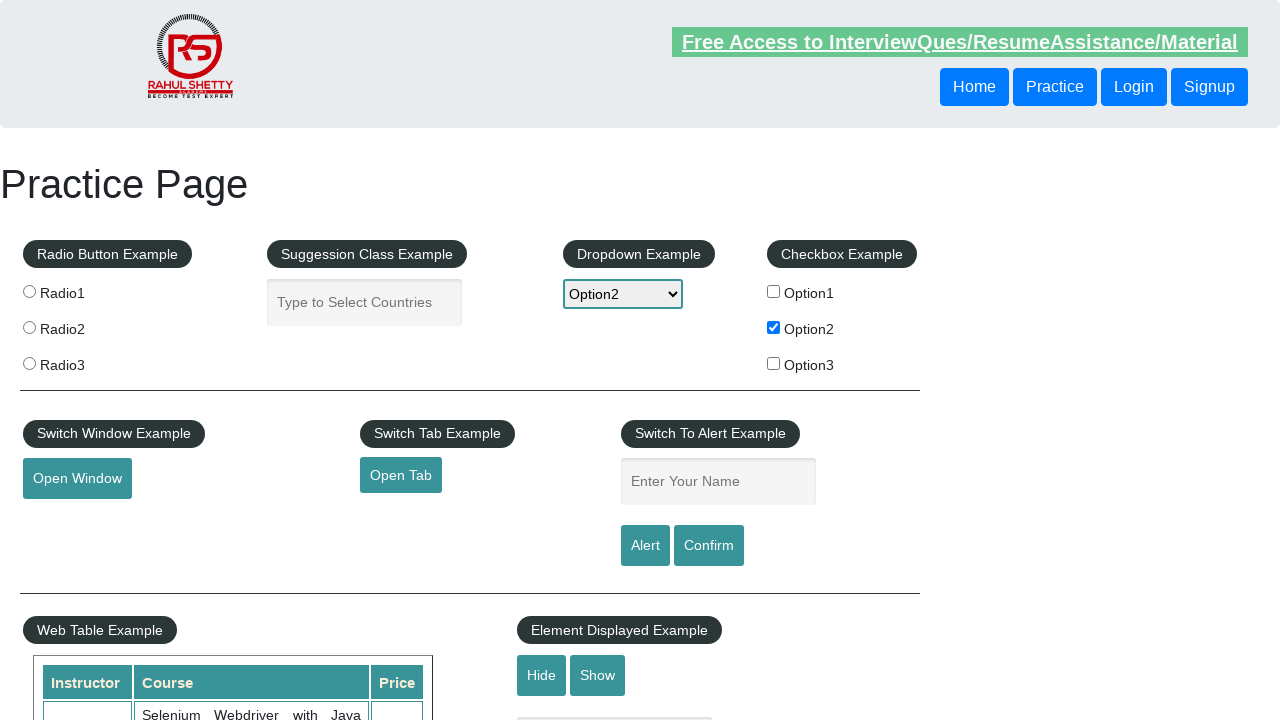

Set up alert dialog handler and accepted the alert
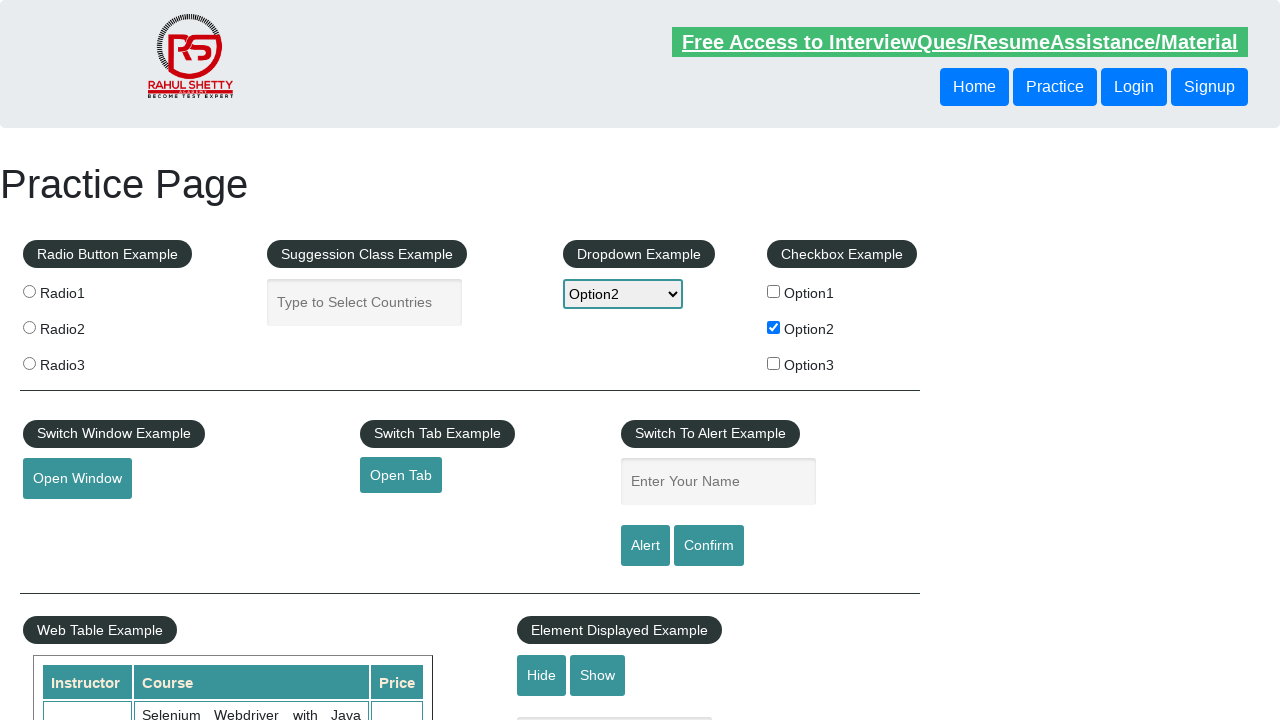

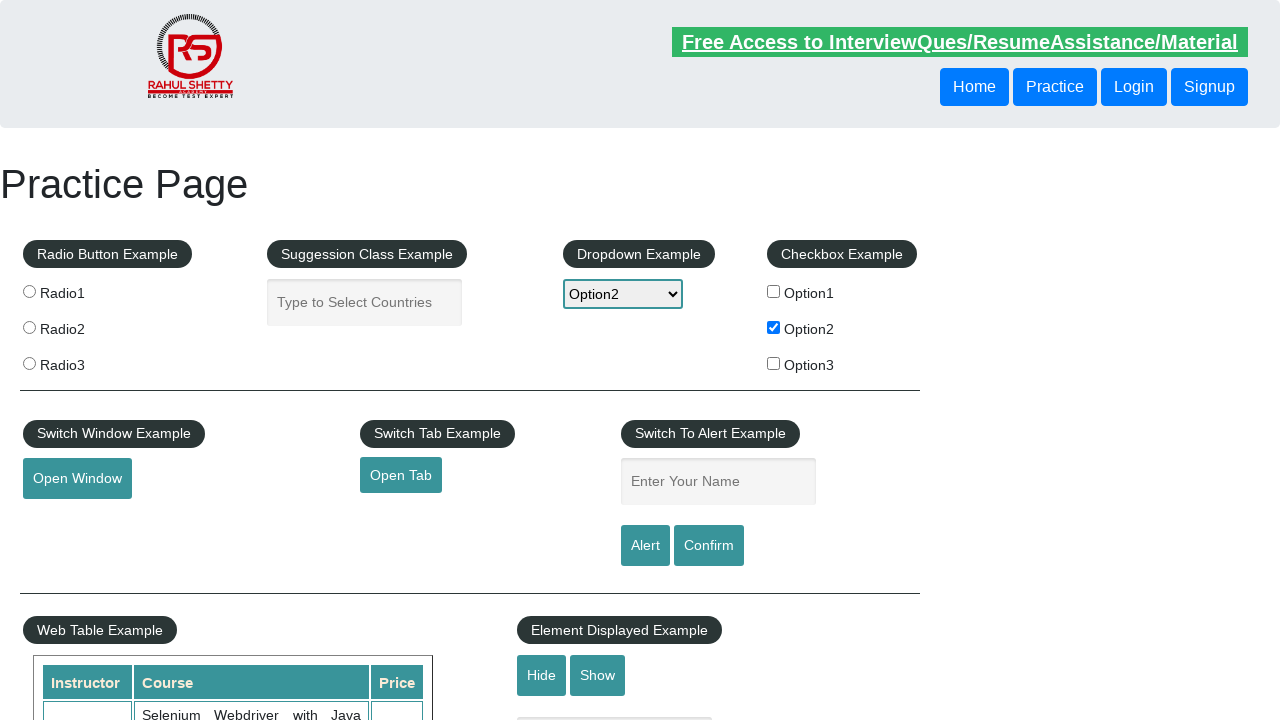